Tests dropdown selection functionality by selecting options using different methods - by label, value, and index

Starting URL: https://www.lambdatest.com/selenium-playground/select-dropdown-demo

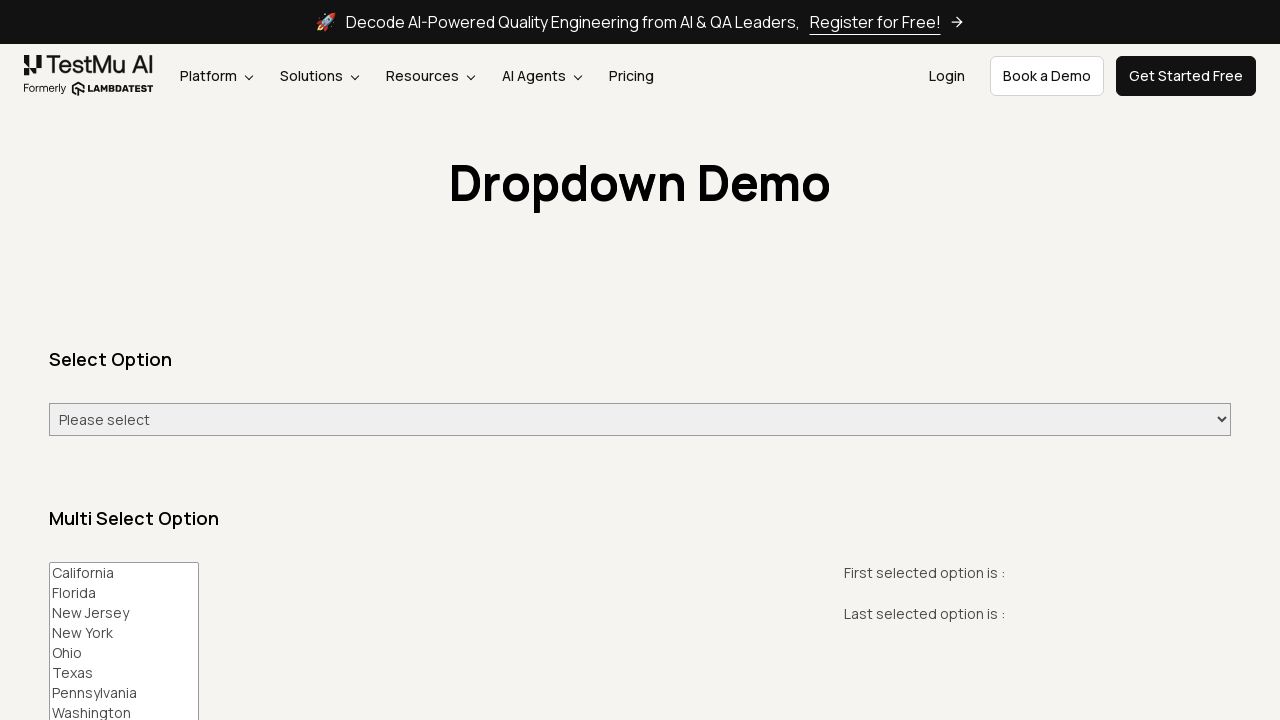

Navigated to dropdown demo page
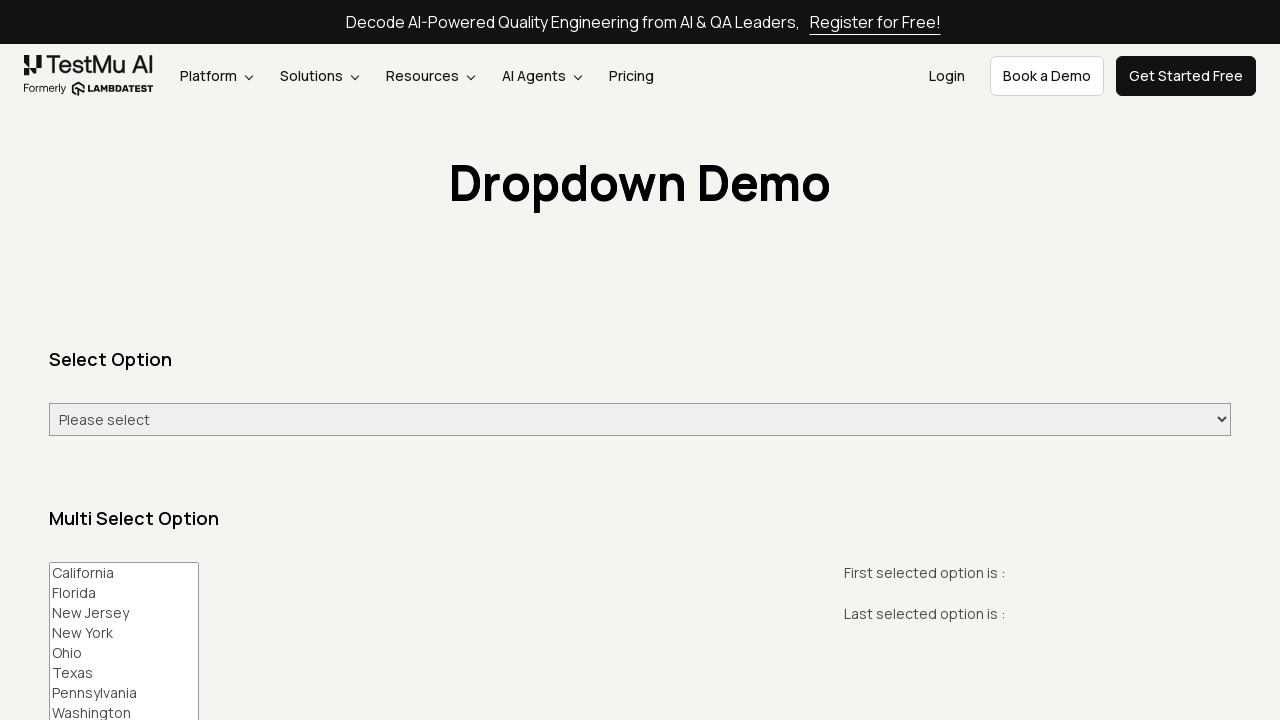

Selected option by label 'Monday' on #select-demo
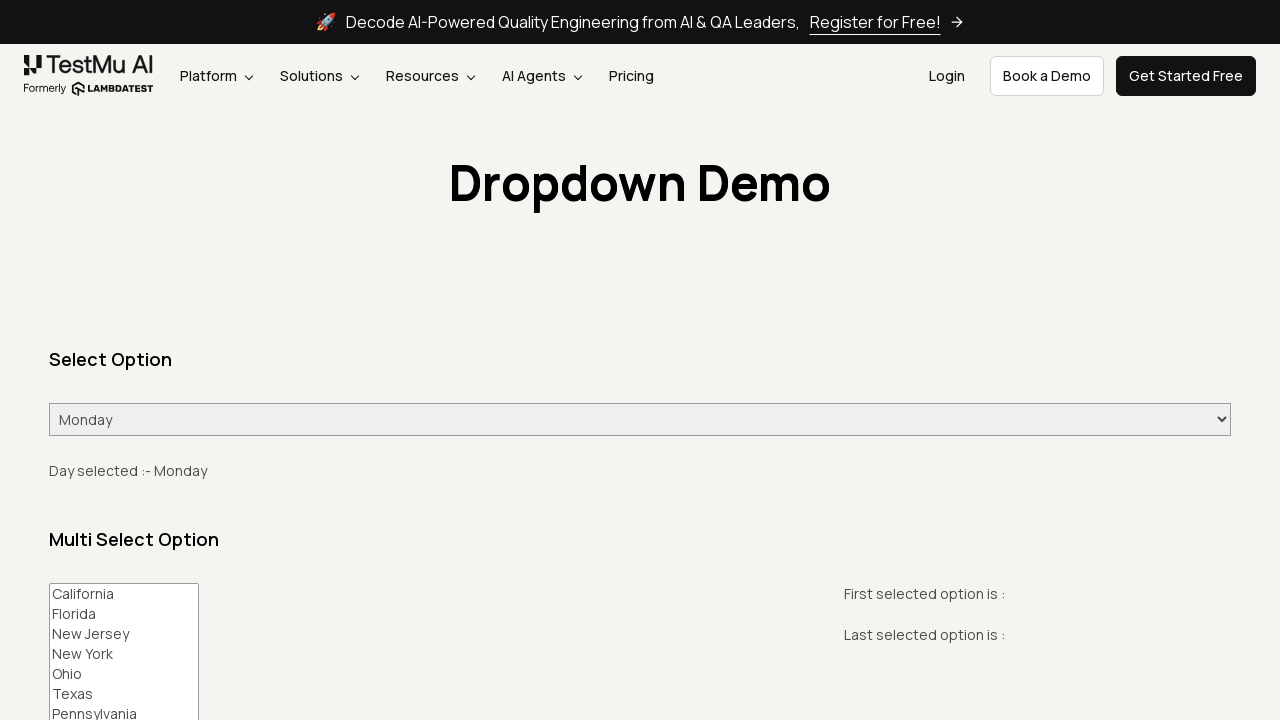

Selected option by value 'Monday' on #select-demo
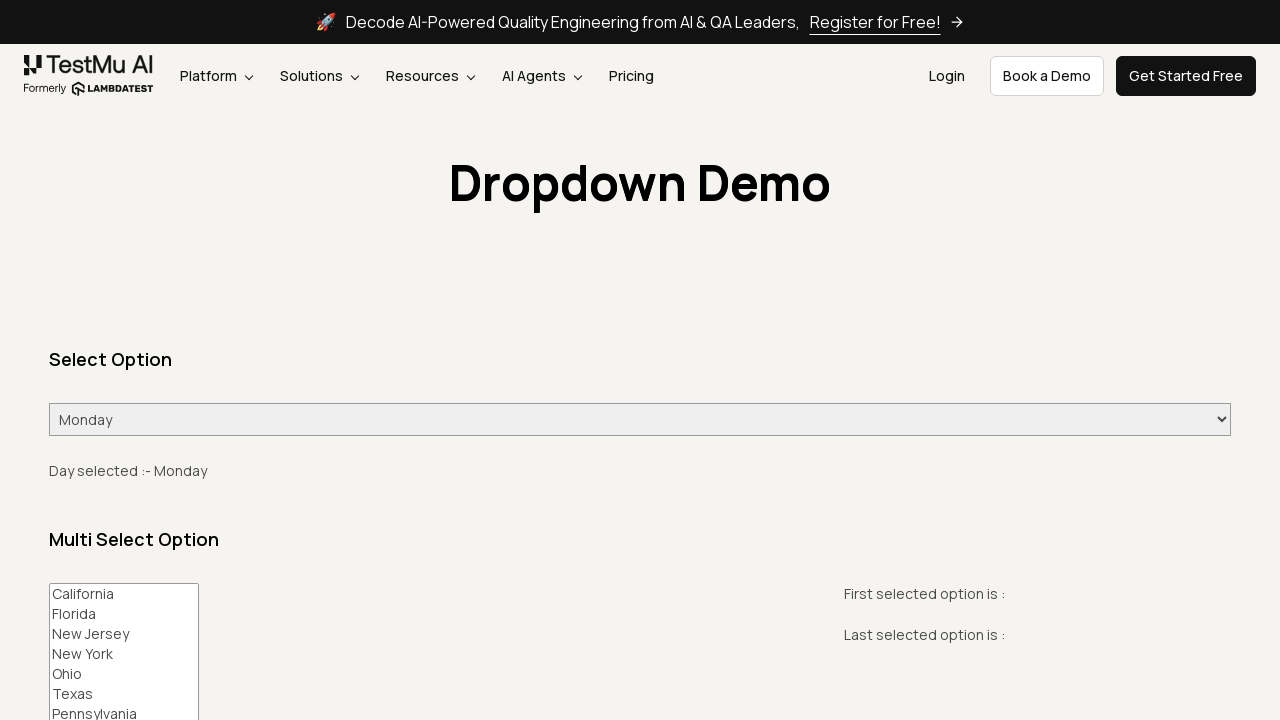

Selected option by index 5 on #select-demo
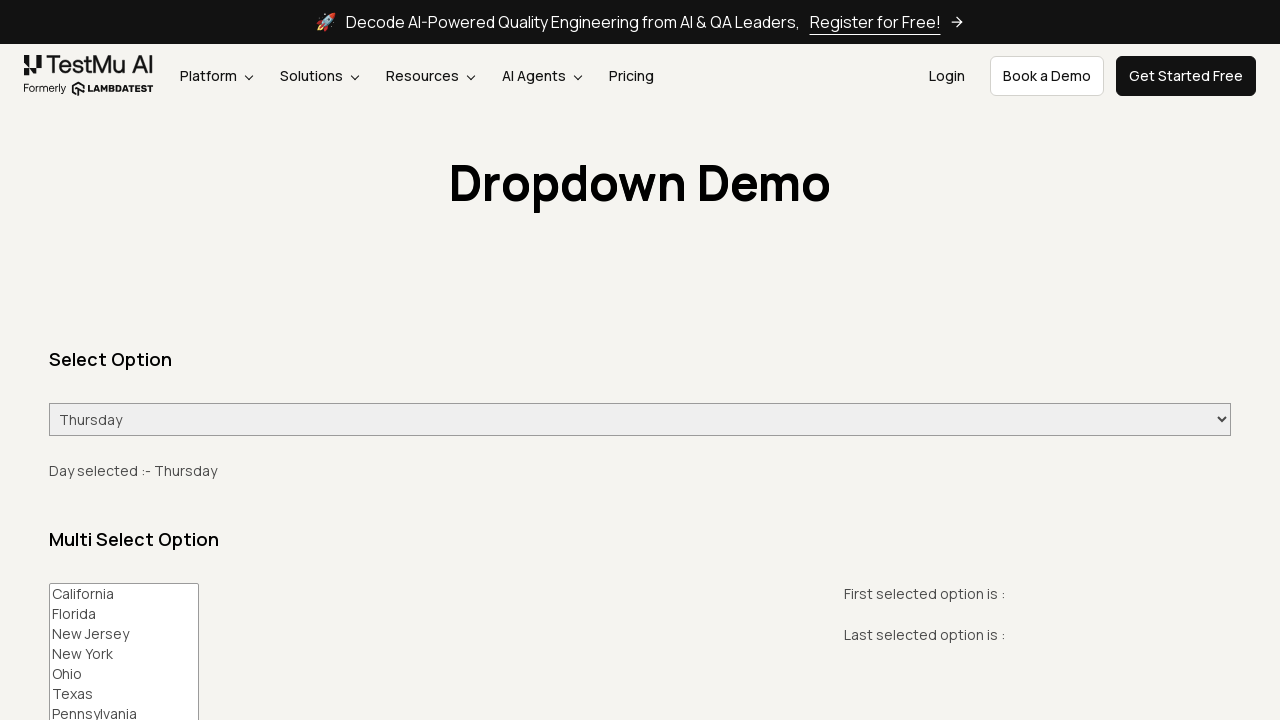

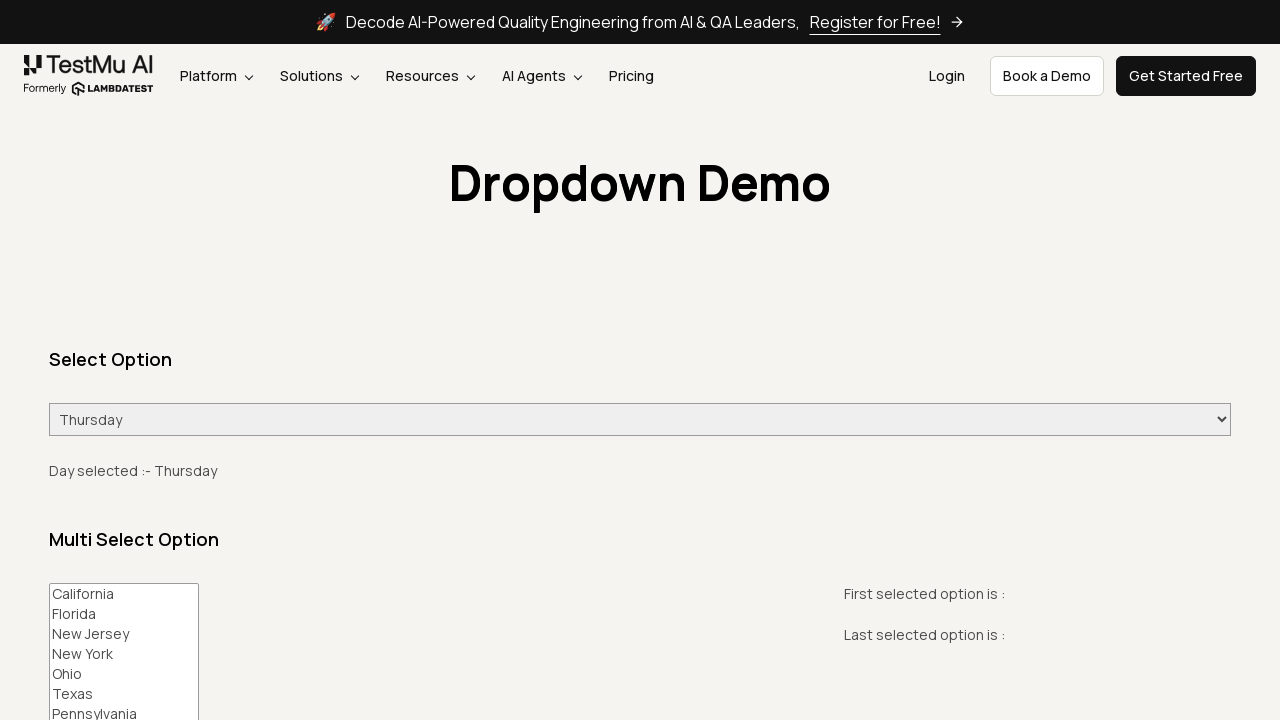